Navigates to Flipkart homepage and waits for the page to load

Starting URL: https://www.flipkart.com

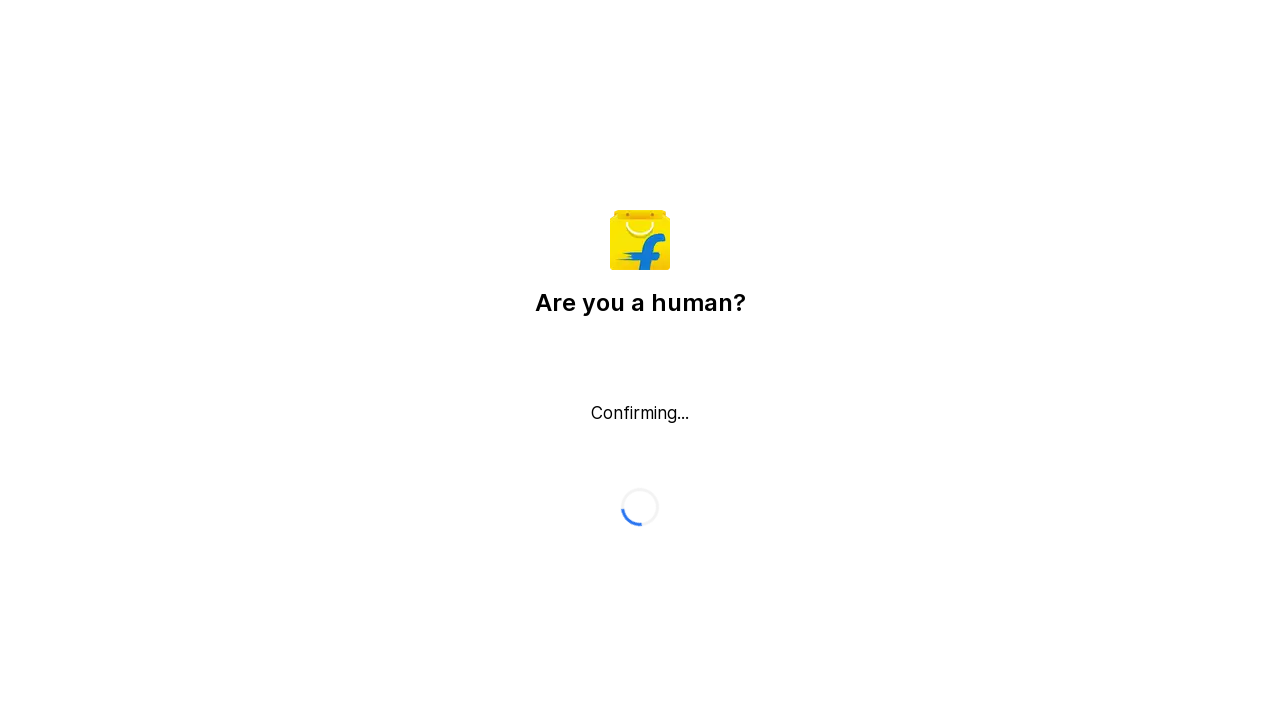

Waited for Flipkart homepage to load (domcontentloaded state reached)
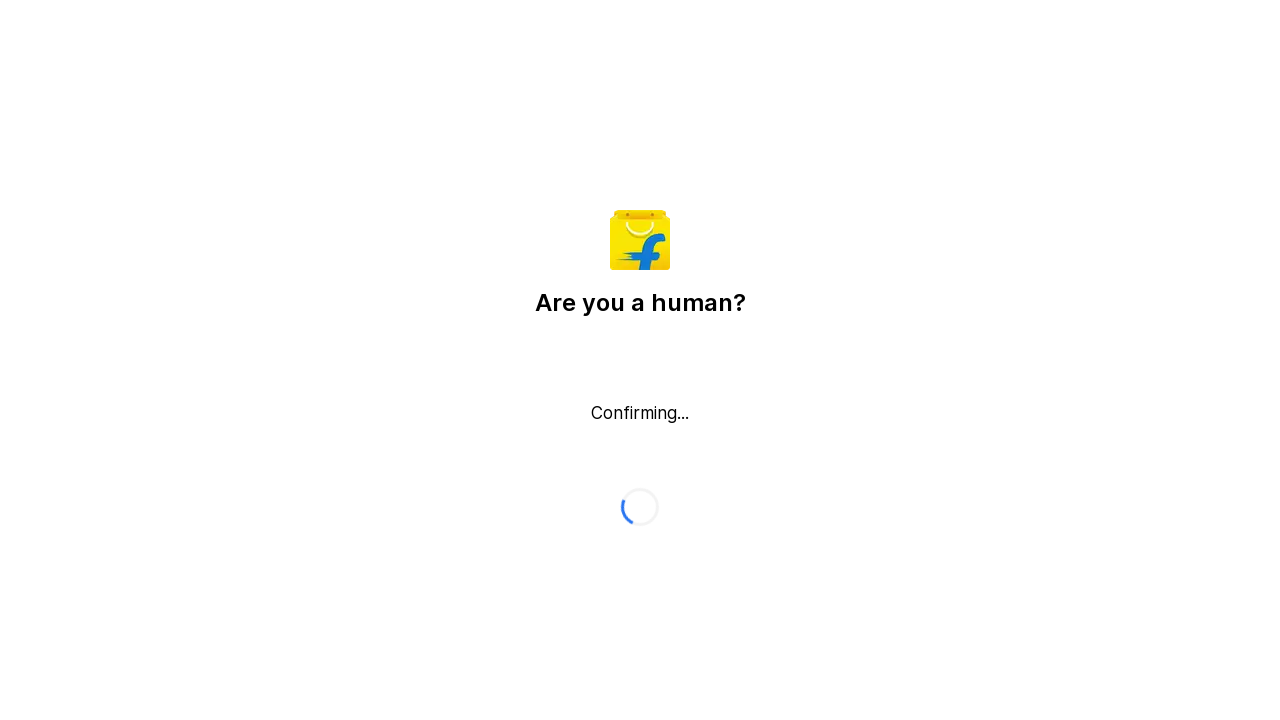

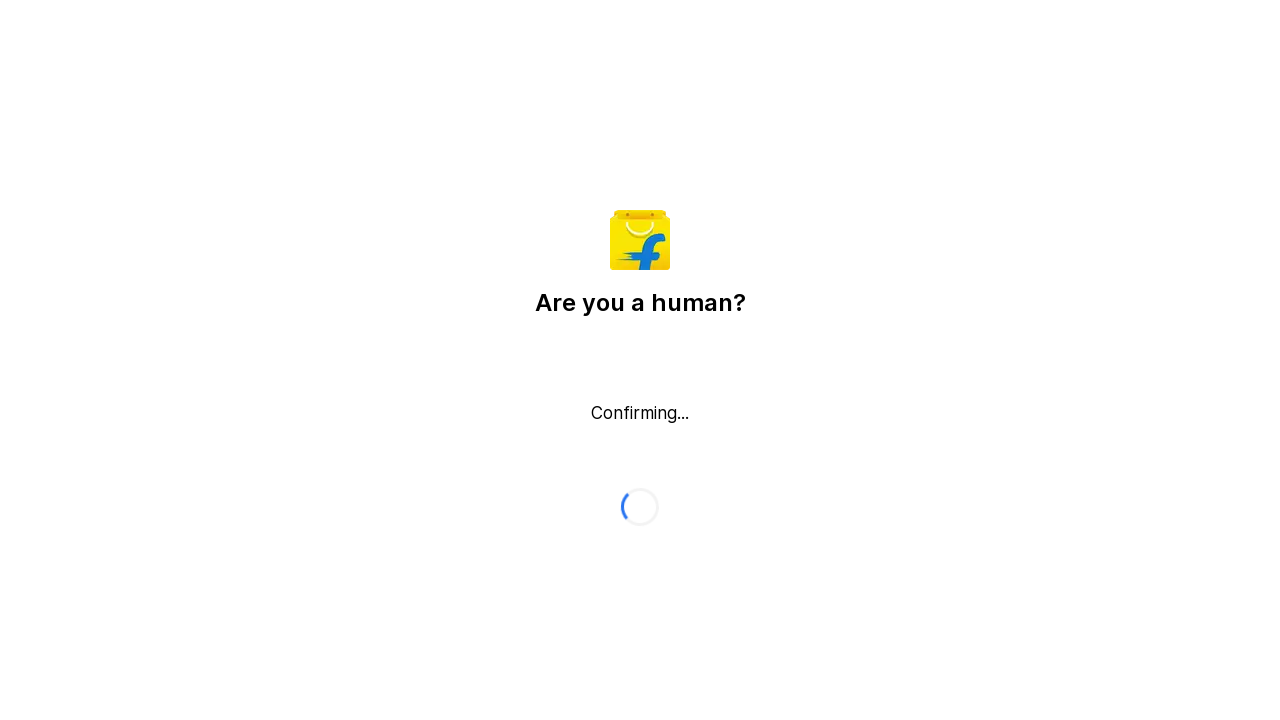